Tests editing a todo item by double-clicking to enter edit mode, changing the text, and pressing Enter to save.

Starting URL: https://demo.playwright.dev/todomvc

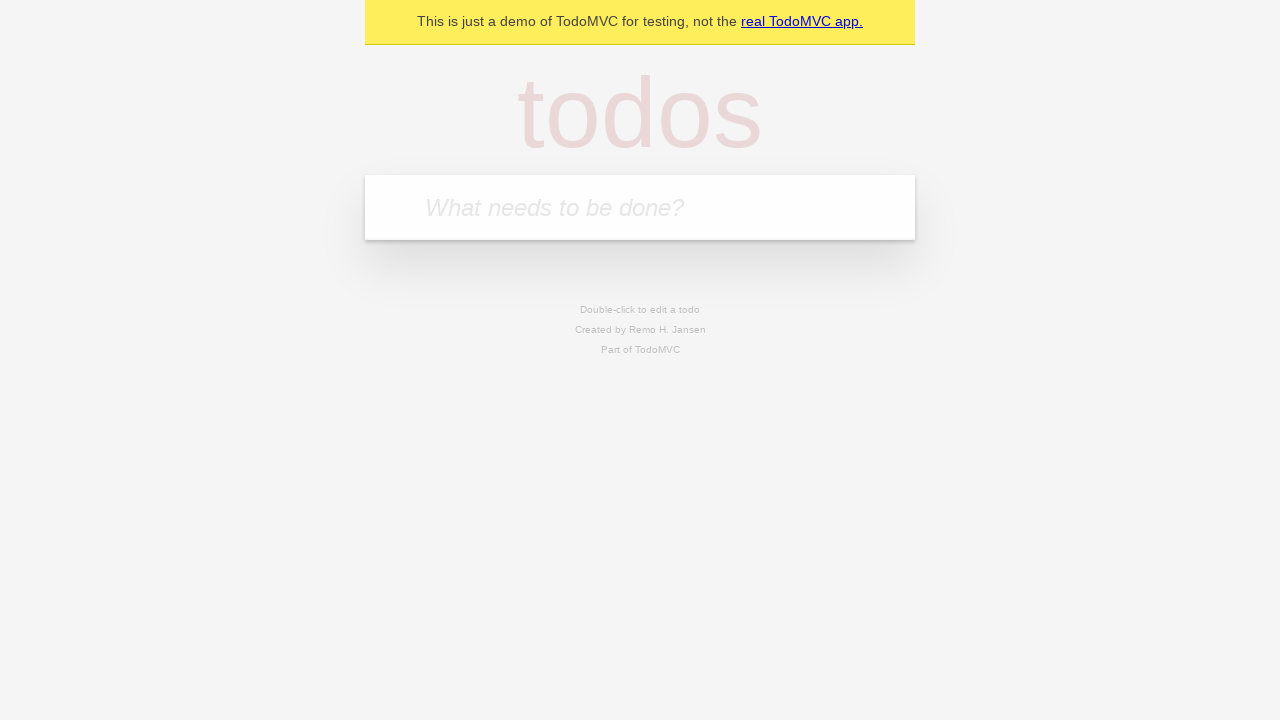

Filled todo input with 'buy some cheese' on internal:attr=[placeholder="What needs to be done?"i]
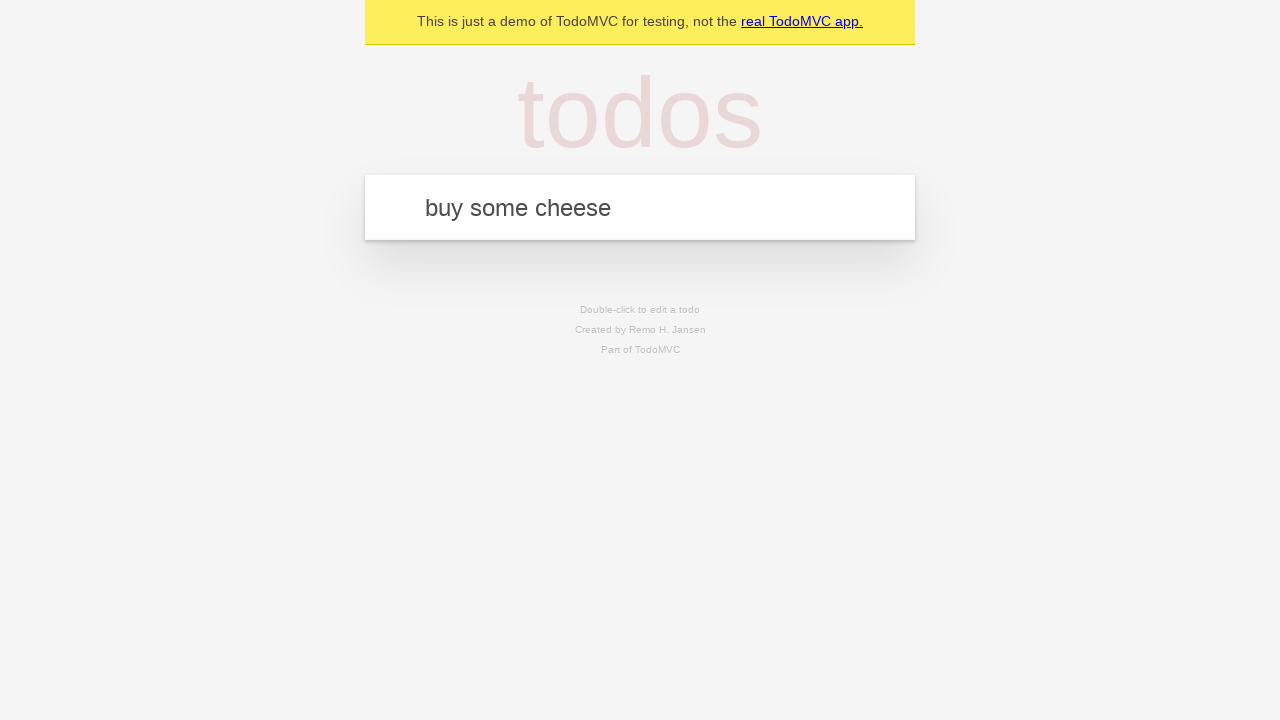

Pressed Enter to create todo 'buy some cheese' on internal:attr=[placeholder="What needs to be done?"i]
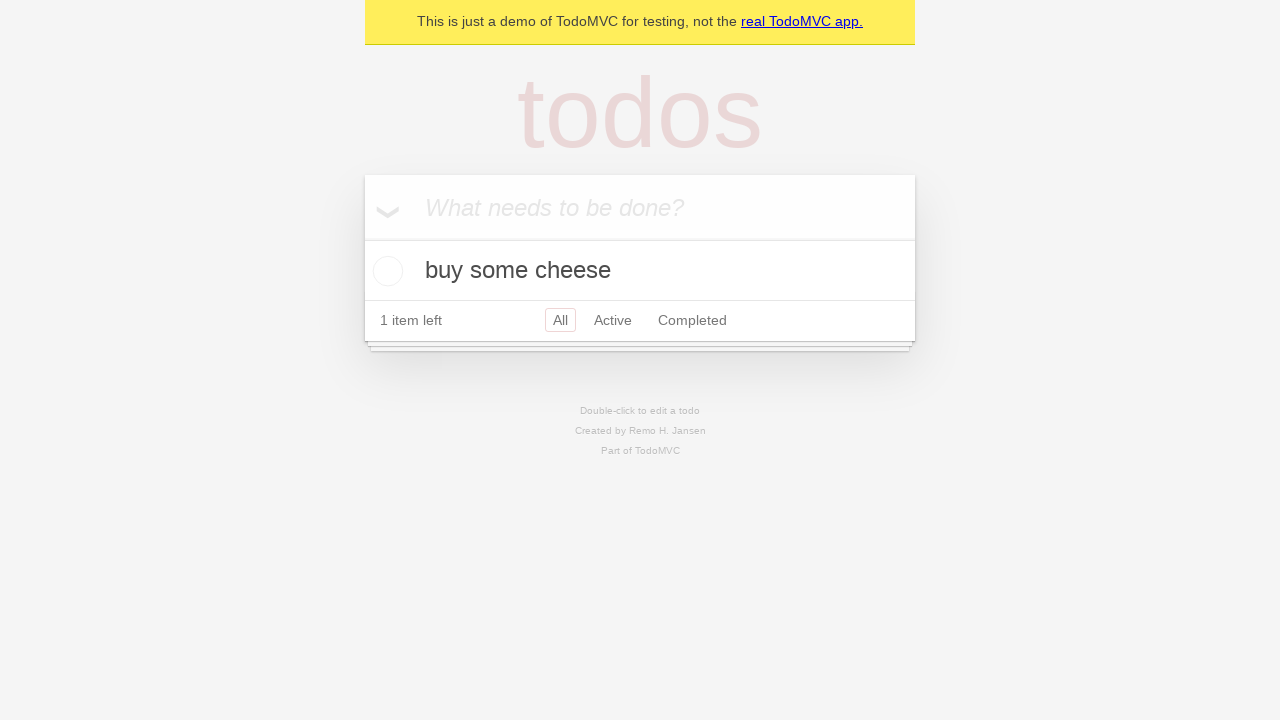

Filled todo input with 'feed the cat' on internal:attr=[placeholder="What needs to be done?"i]
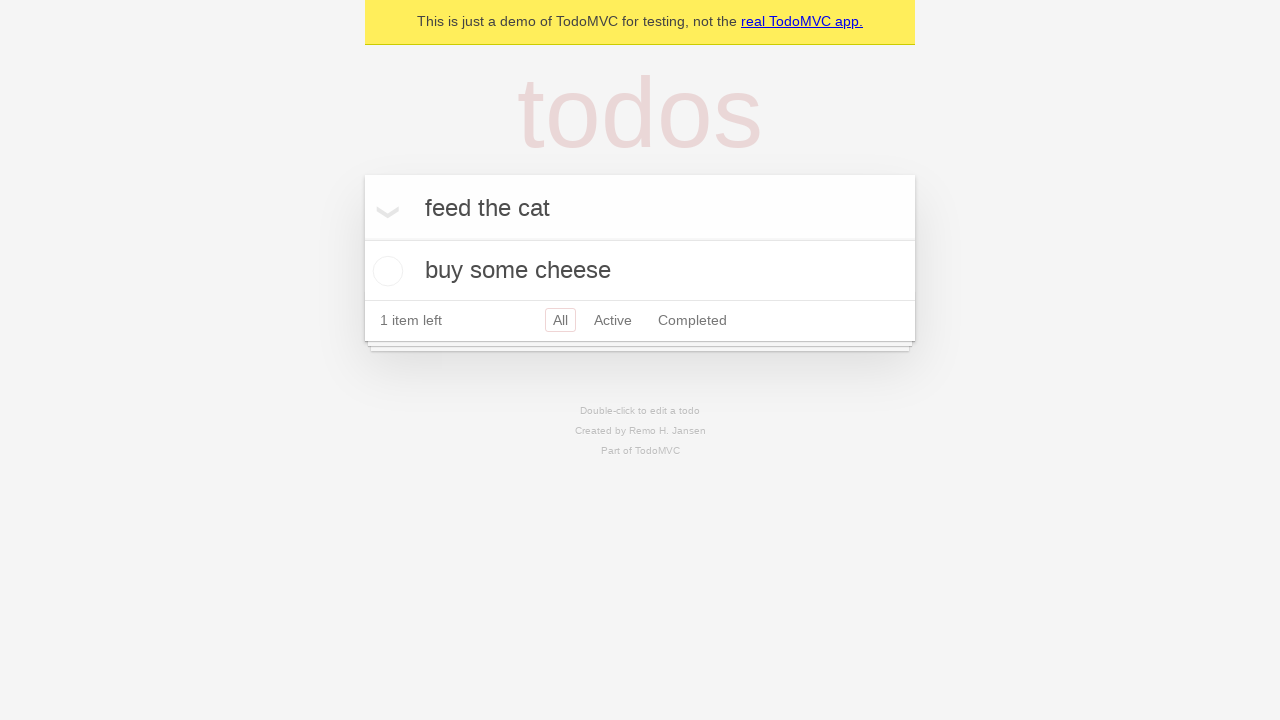

Pressed Enter to create todo 'feed the cat' on internal:attr=[placeholder="What needs to be done?"i]
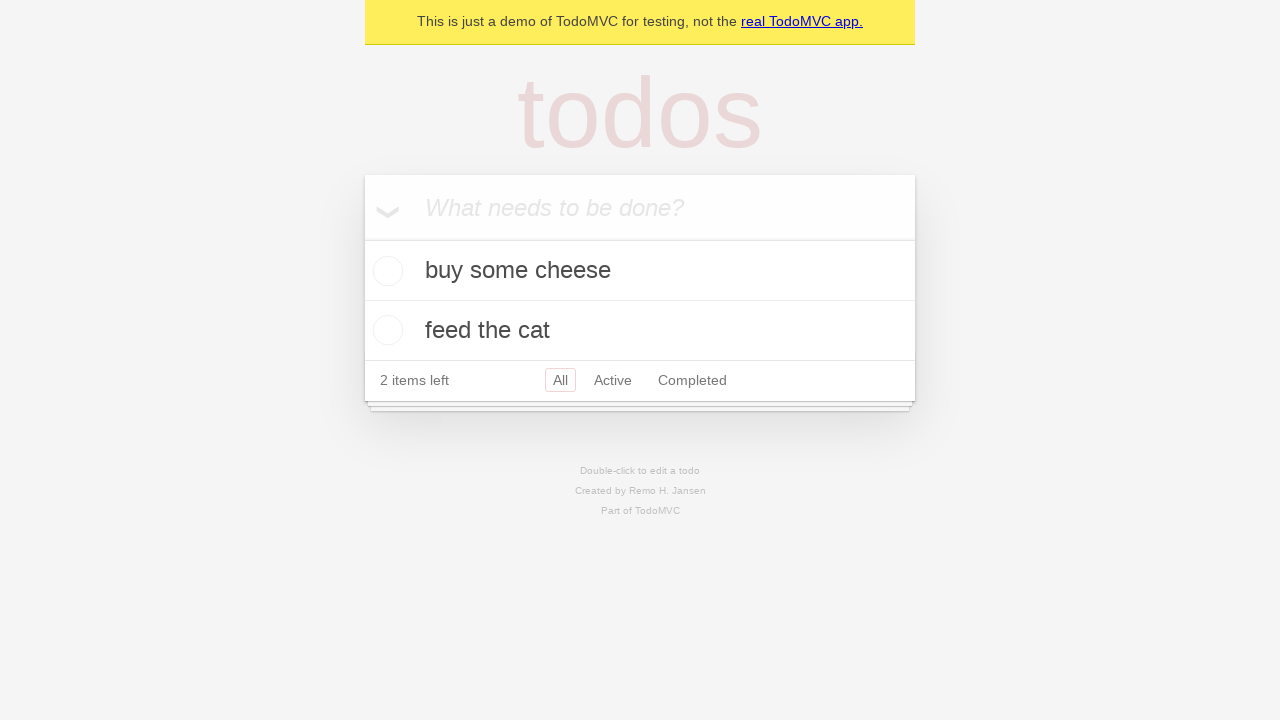

Filled todo input with 'book a doctors appointment' on internal:attr=[placeholder="What needs to be done?"i]
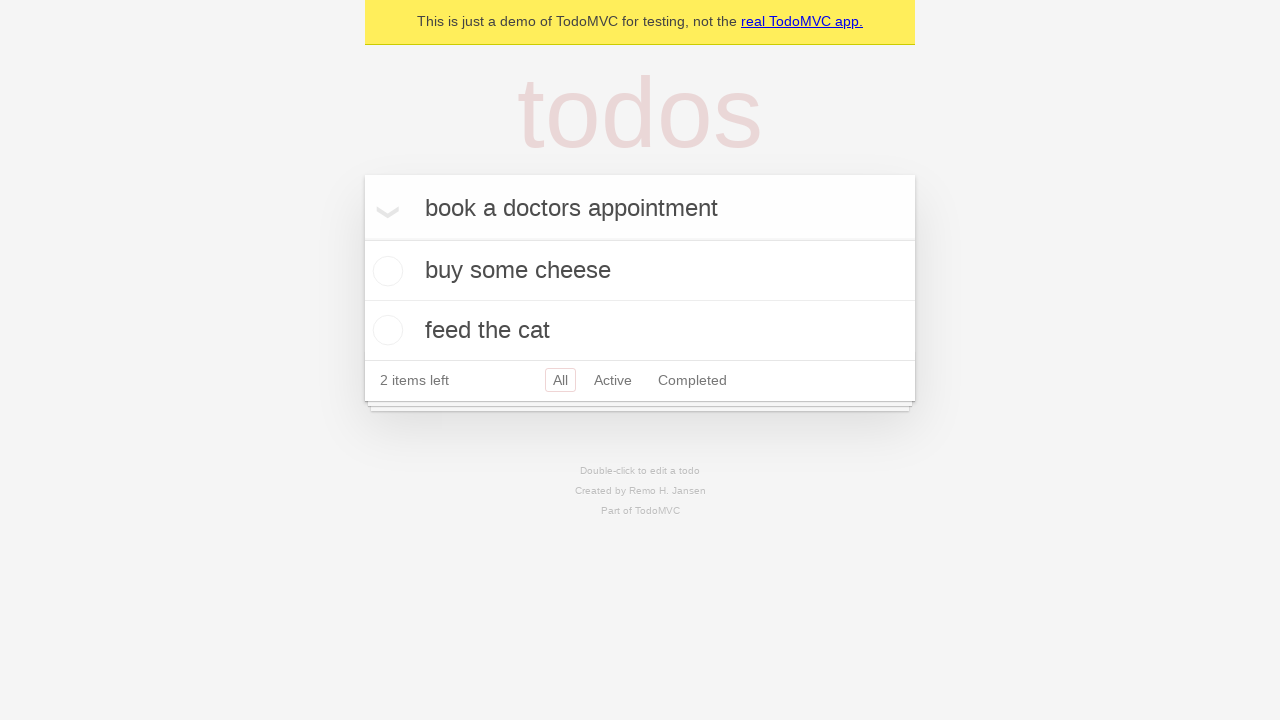

Pressed Enter to create todo 'book a doctors appointment' on internal:attr=[placeholder="What needs to be done?"i]
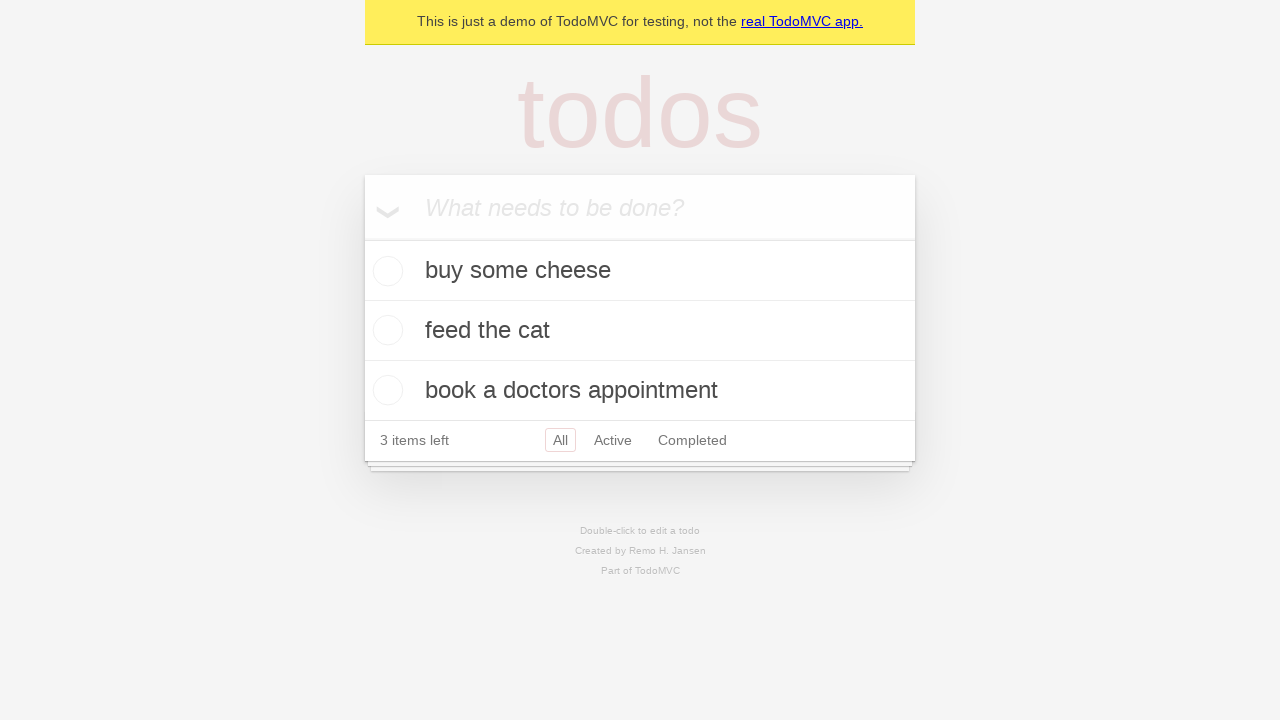

Waited for all 3 todos to be created
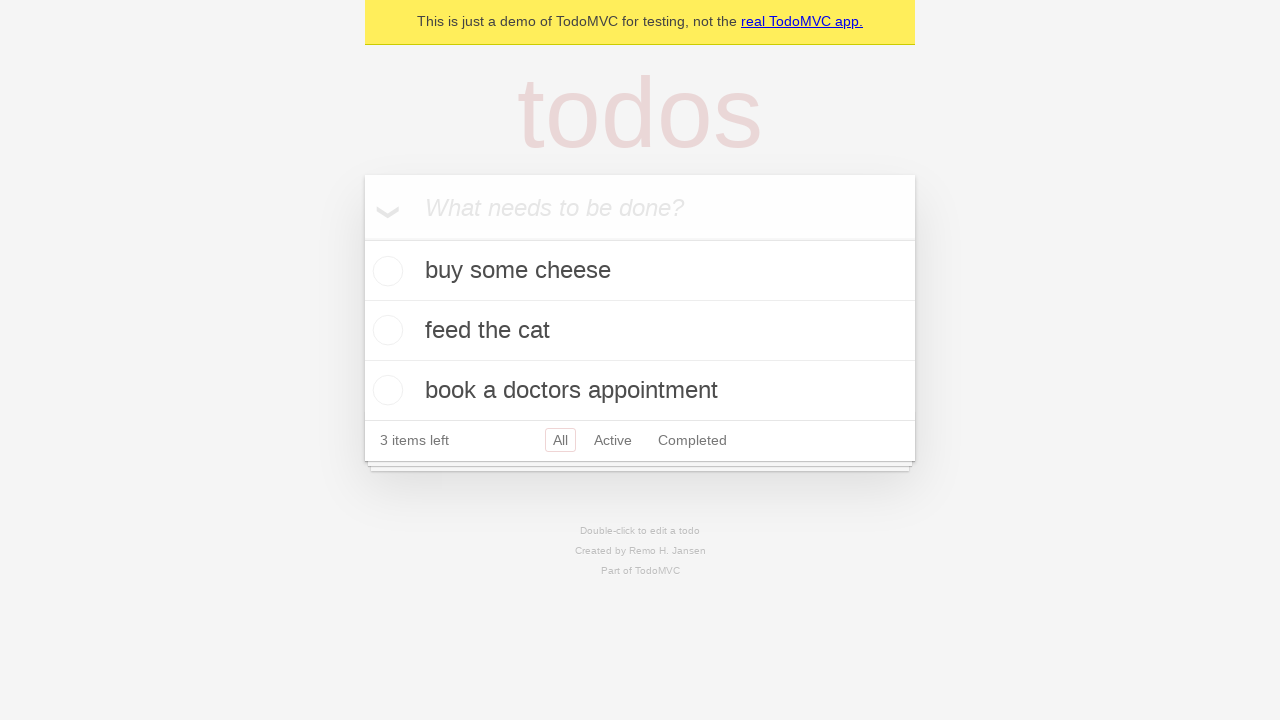

Double-clicked second todo item to enter edit mode at (640, 331) on [data-testid='todo-item'] >> nth=1
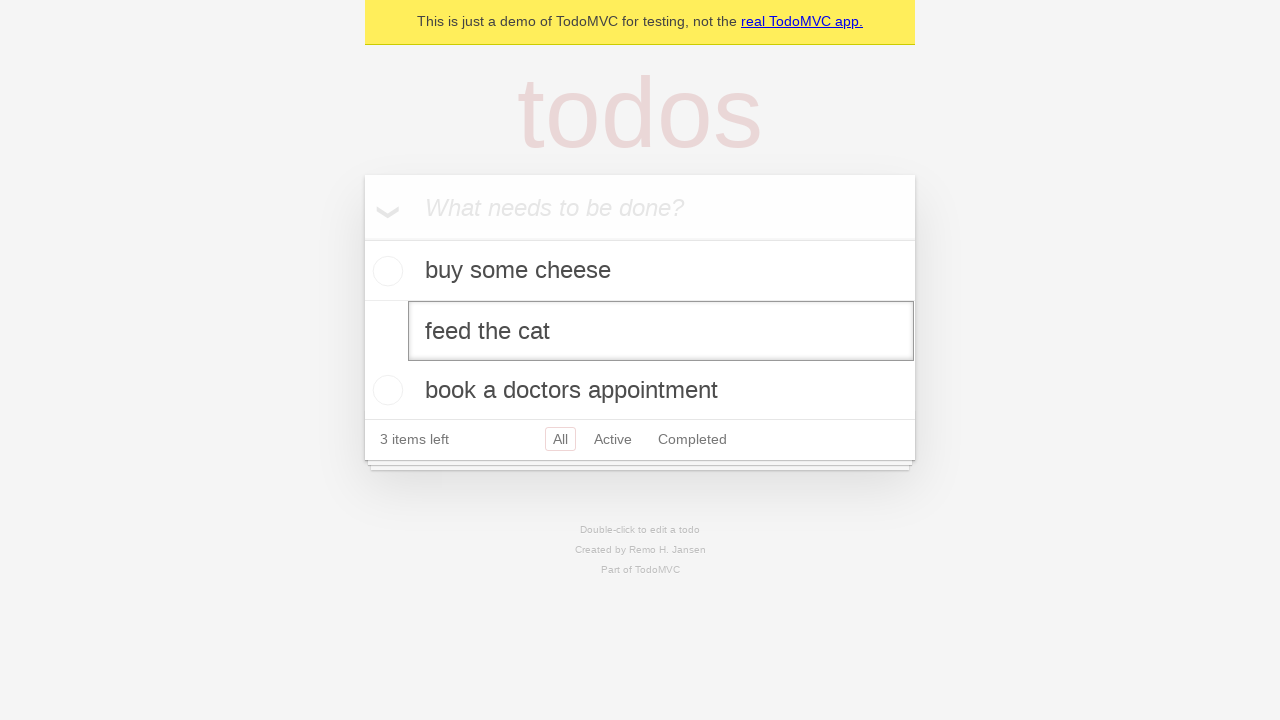

Changed todo text to 'buy some sausages' on [data-testid='todo-item'] >> nth=1 >> internal:role=textbox[name="Edit"i]
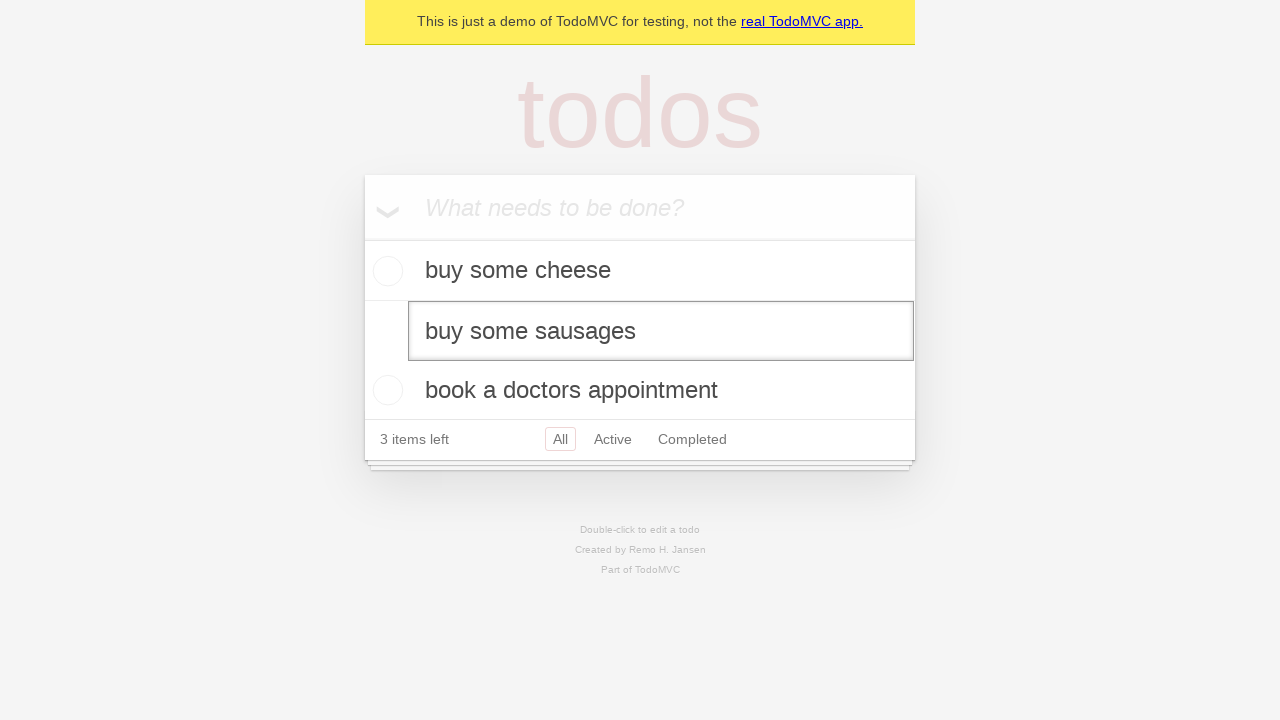

Pressed Enter to save the edited todo on [data-testid='todo-item'] >> nth=1 >> internal:role=textbox[name="Edit"i]
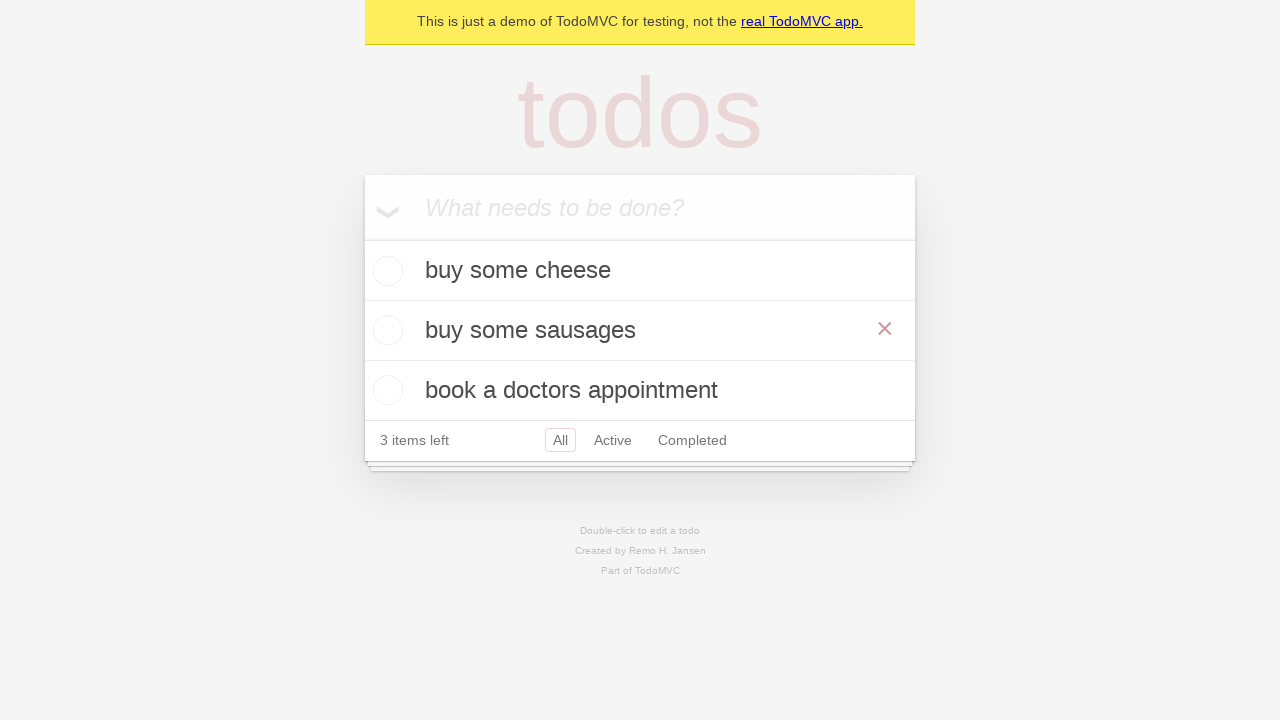

Waited 500ms for edit operation to complete
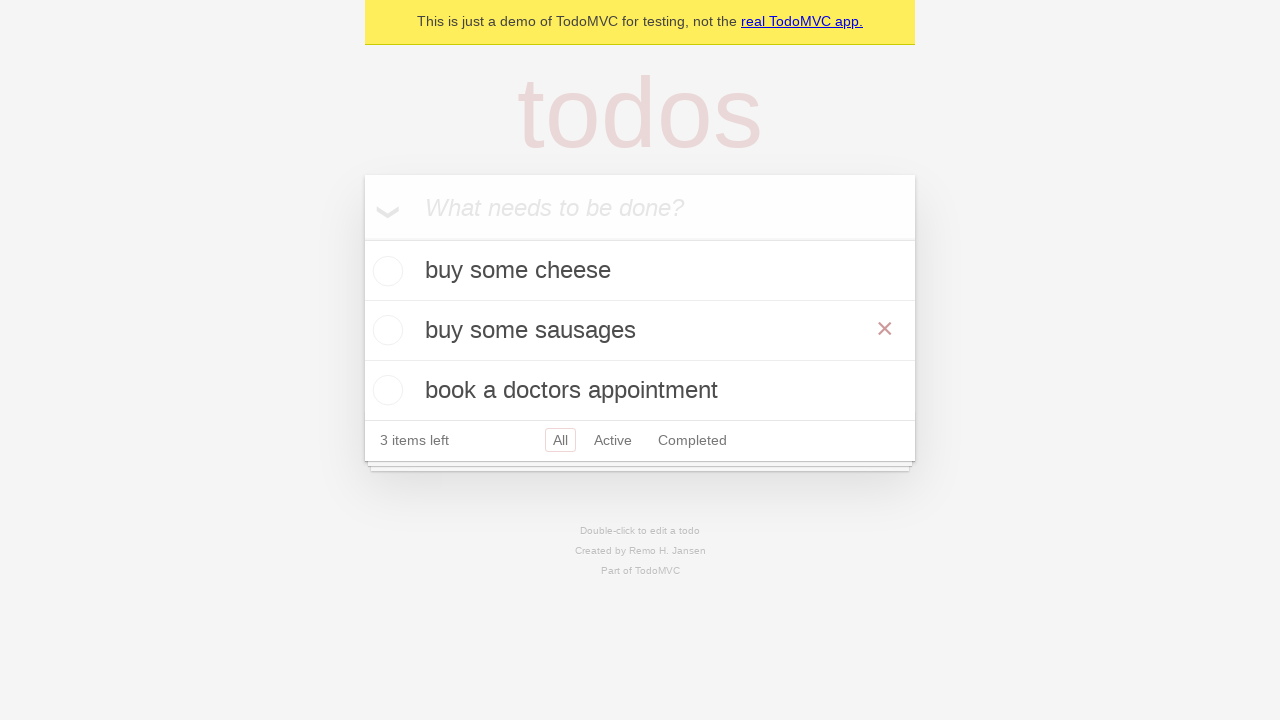

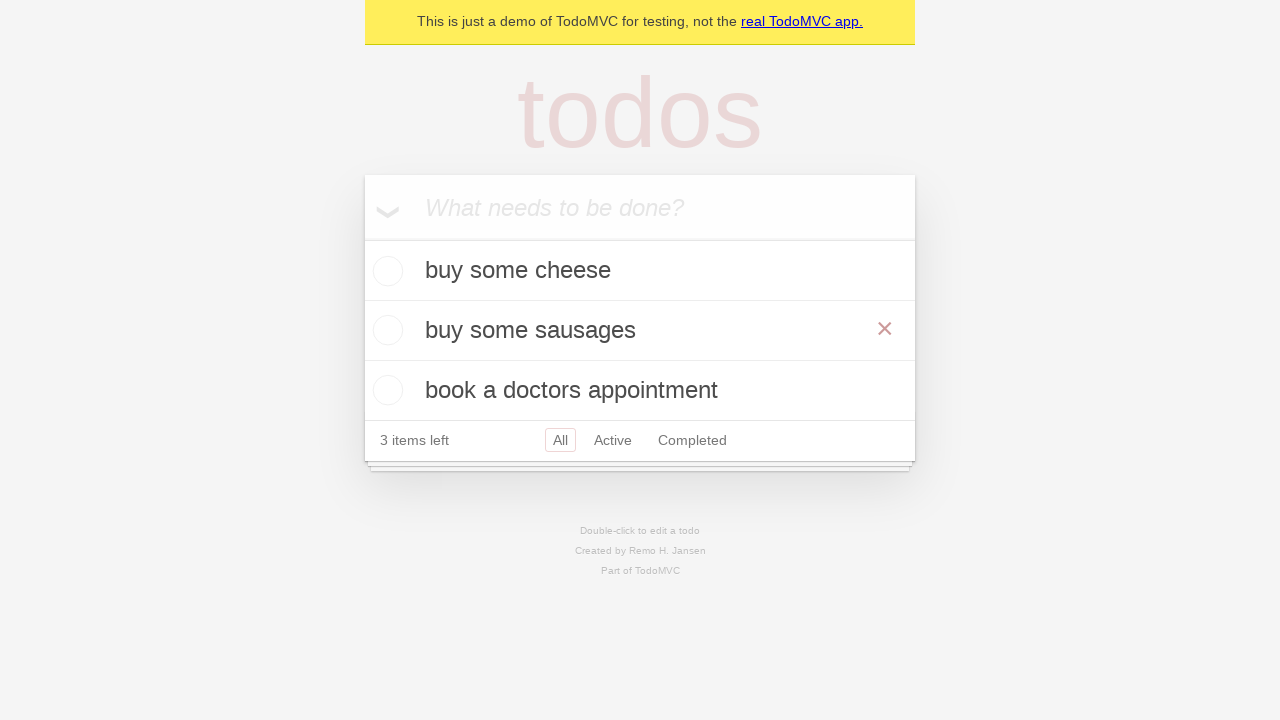